Tests error handling when clicking on "Incluir" button without providing modalidade code

Starting URL: https://ciscodeto.github.io/AcodemiaGerenciamento/ymodalidades.html

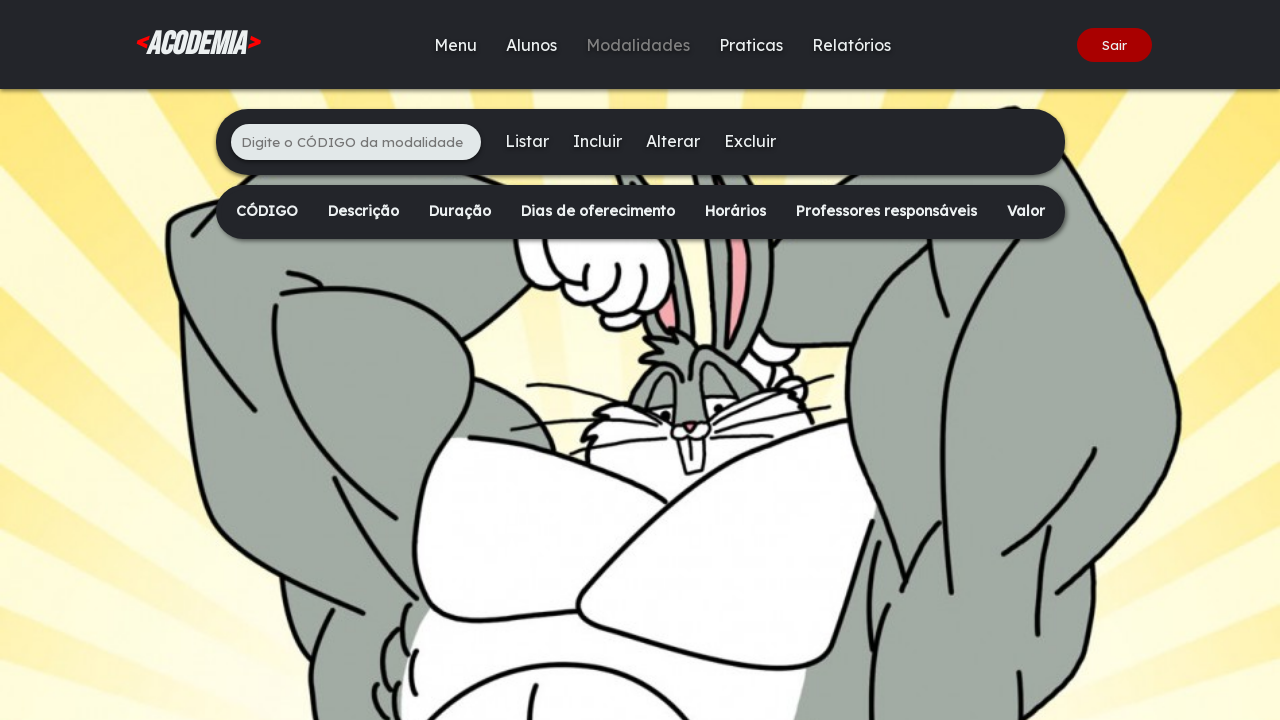

Navigated to modalidades page
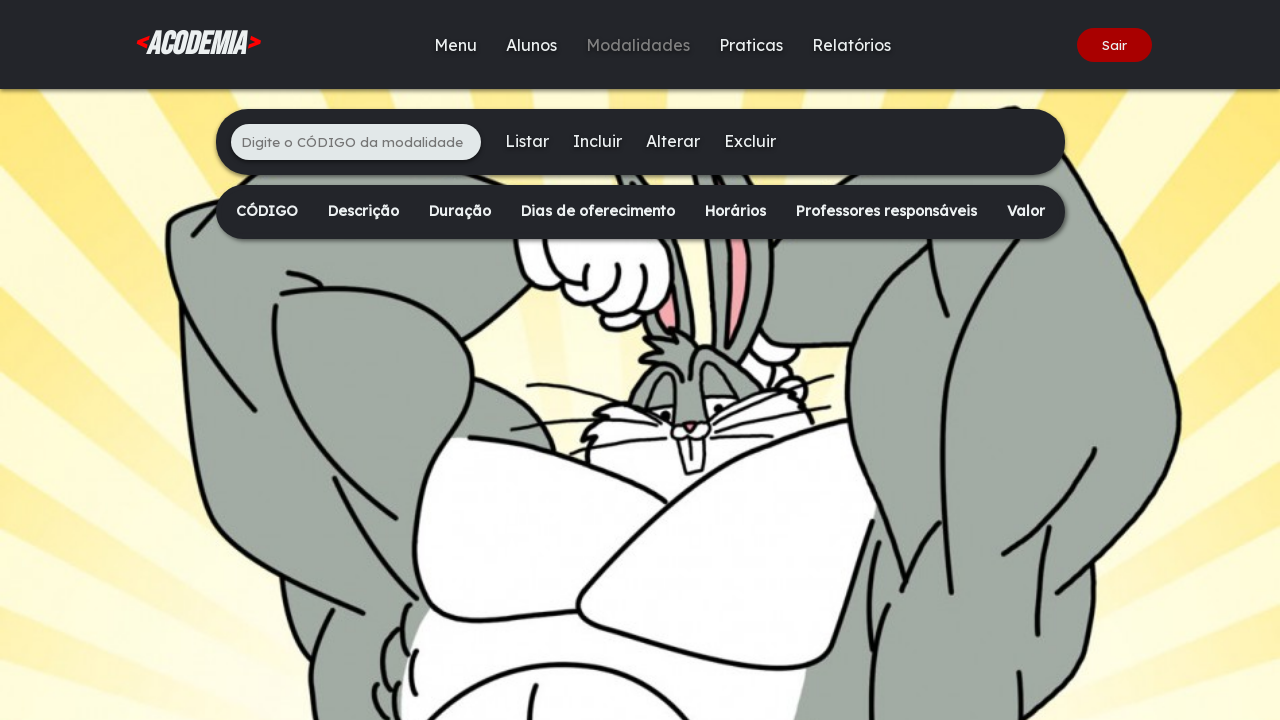

Clicked on 'Incluir' button without providing modalidade code at (597, 141) on xpath=/html/body/div[2]/main/div[1]/ul/li[3]/a
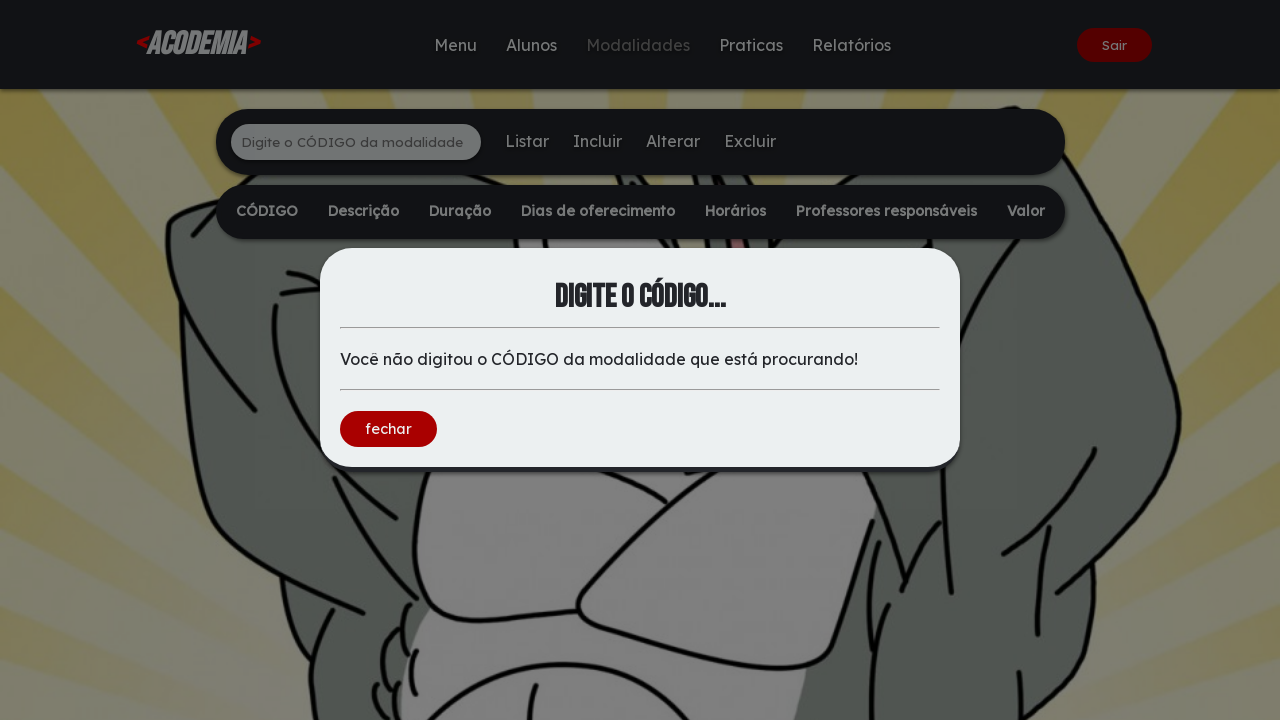

Error message container appeared
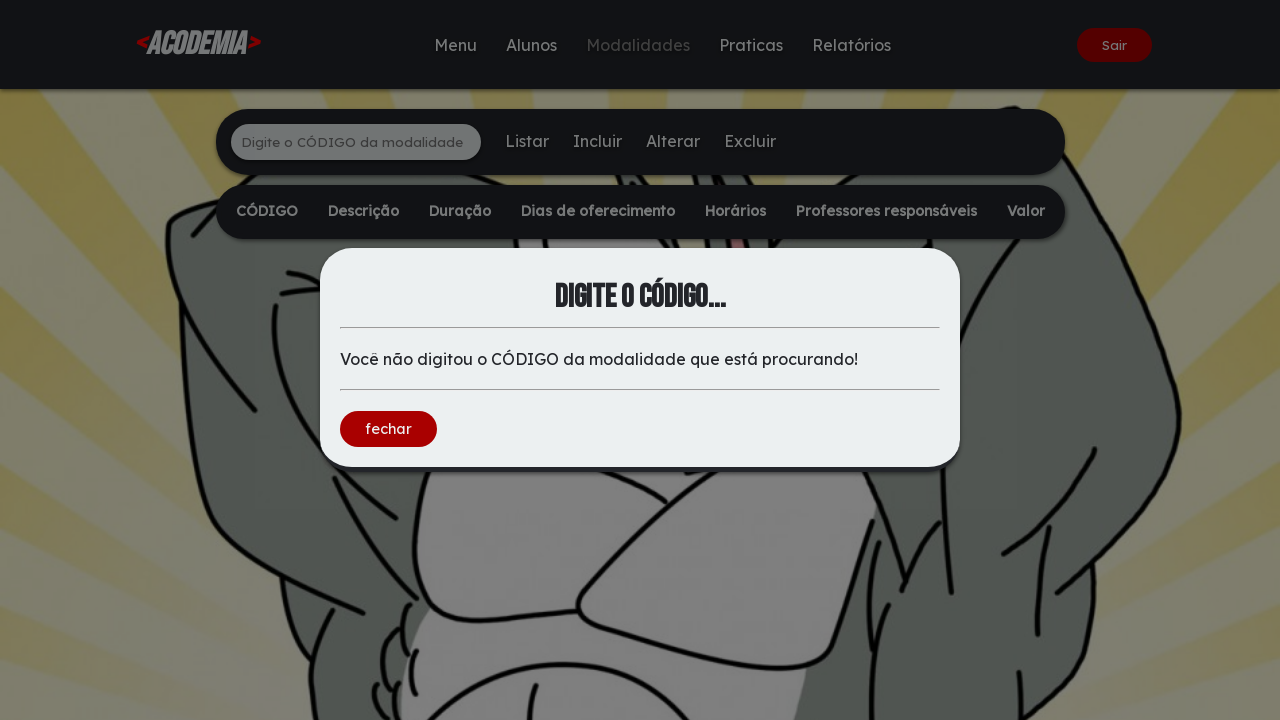

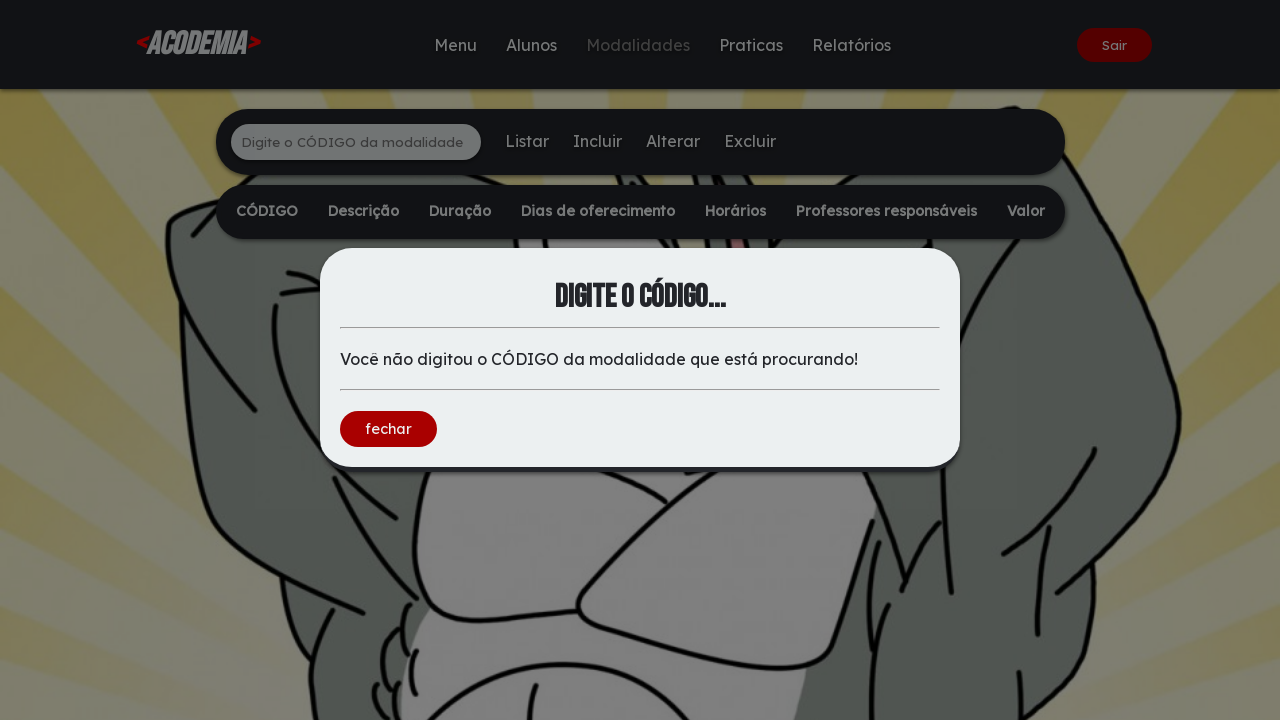